Tests the complete flight booking flow on BlazeDemo - selects departure and destination cities, chooses a flight, fills in passenger and payment details, and verifies the confirmation page.

Starting URL: http://blazedemo.com

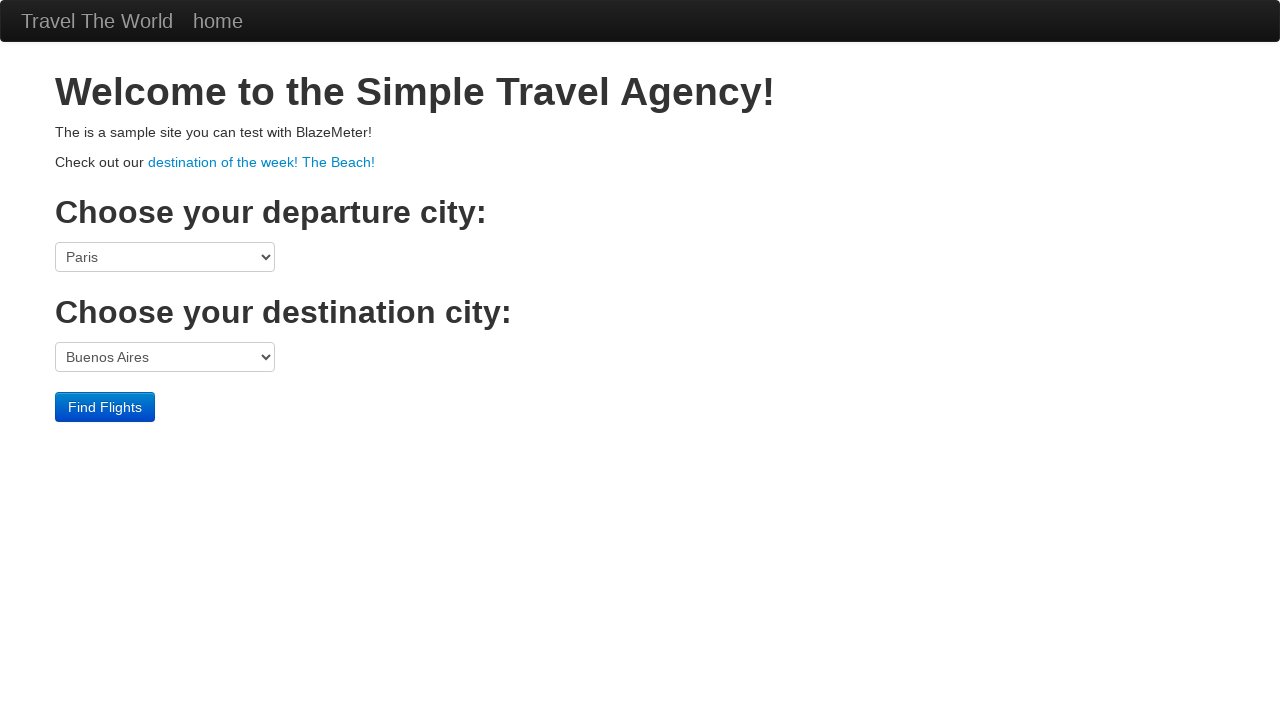

Selected Boston as departure city on select[name='fromPort']
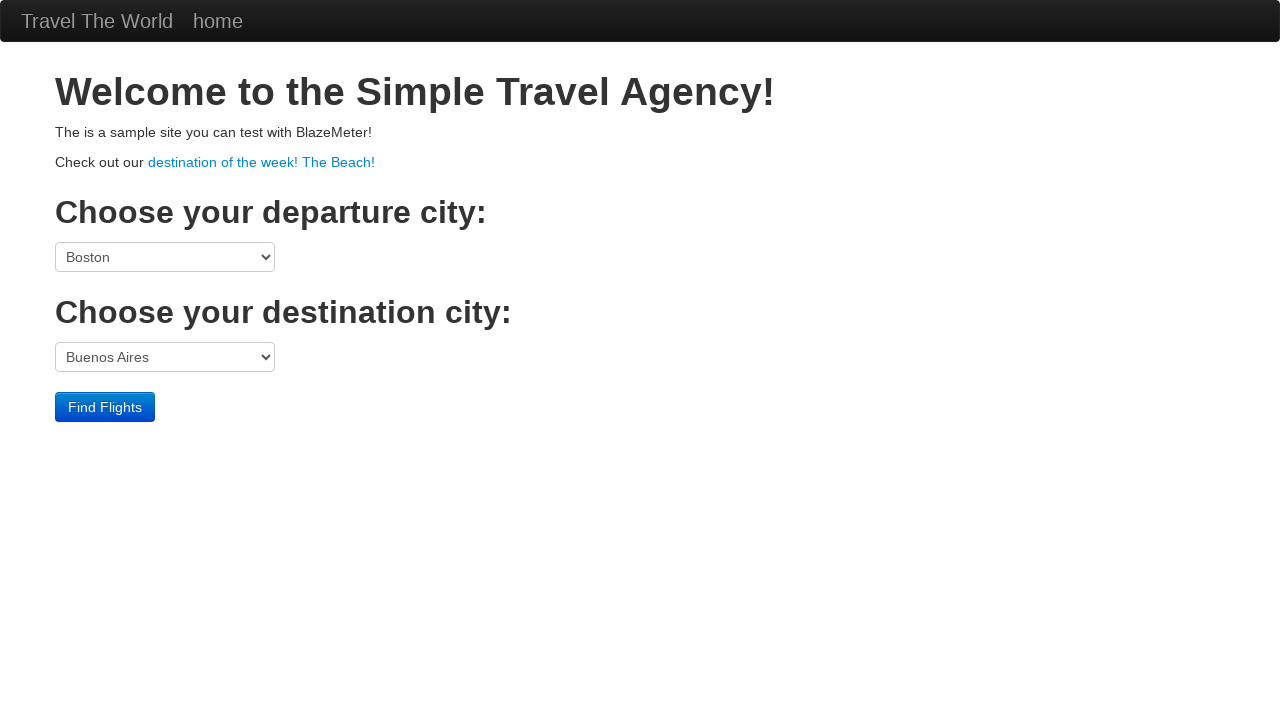

Selected Berlin as destination city on select[name='toPort']
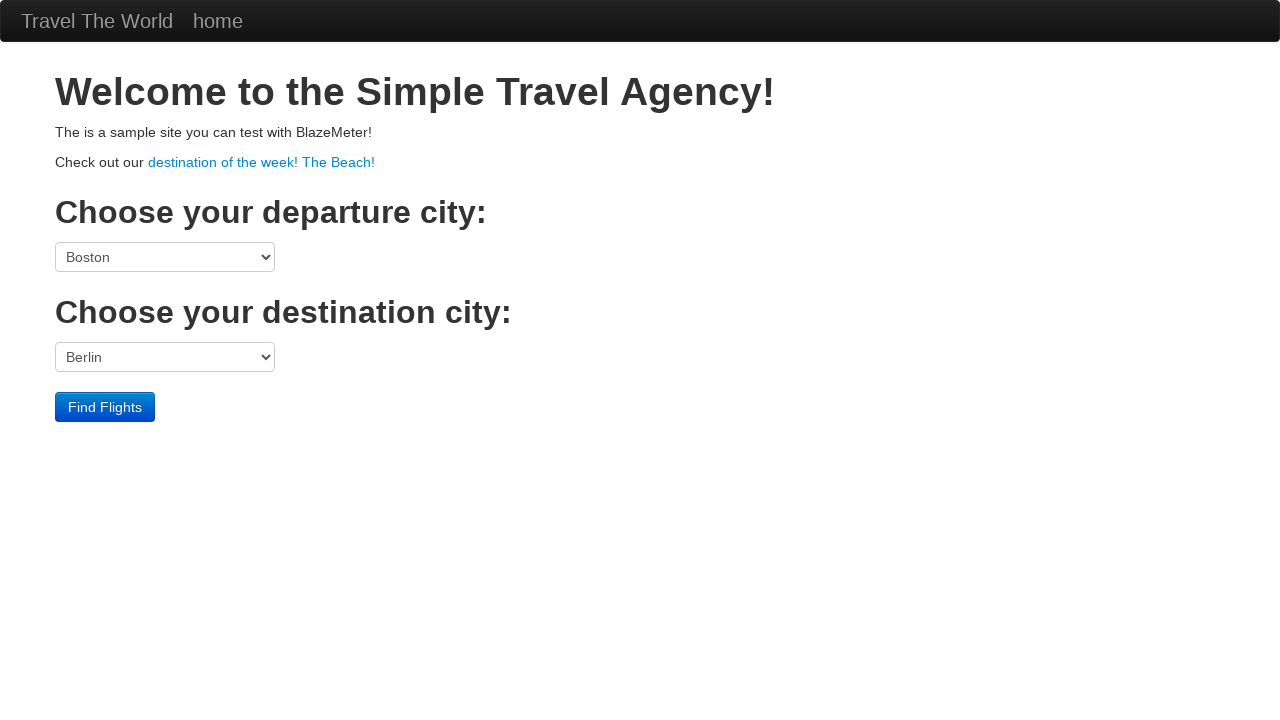

Clicked Find Flights button at (105, 407) on input[type='submit']
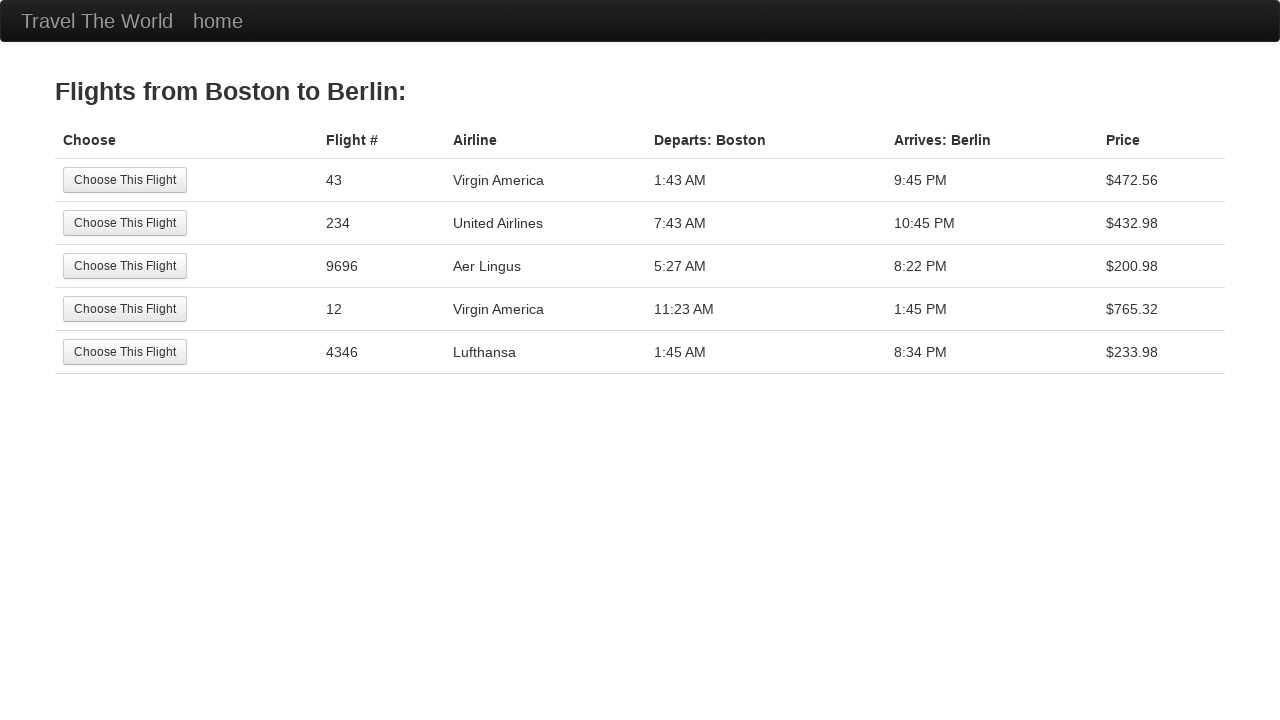

Flights page loaded with header visible
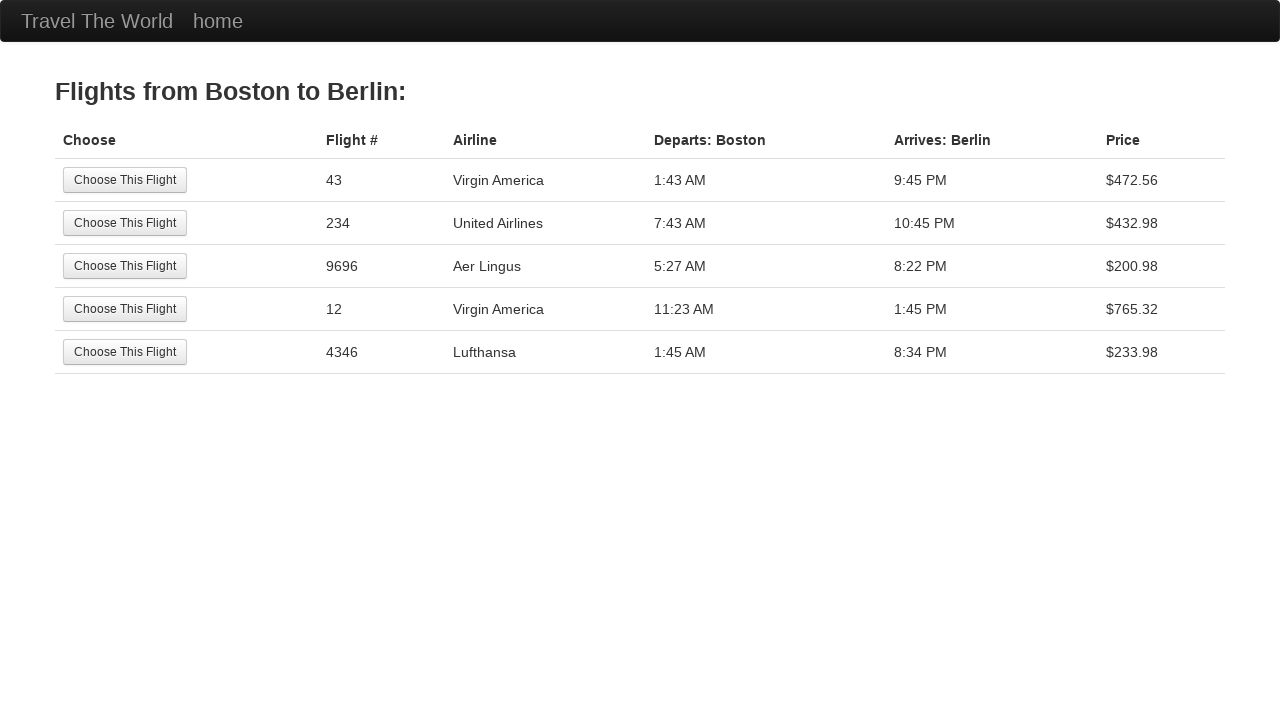

Verified header is visible on flights page
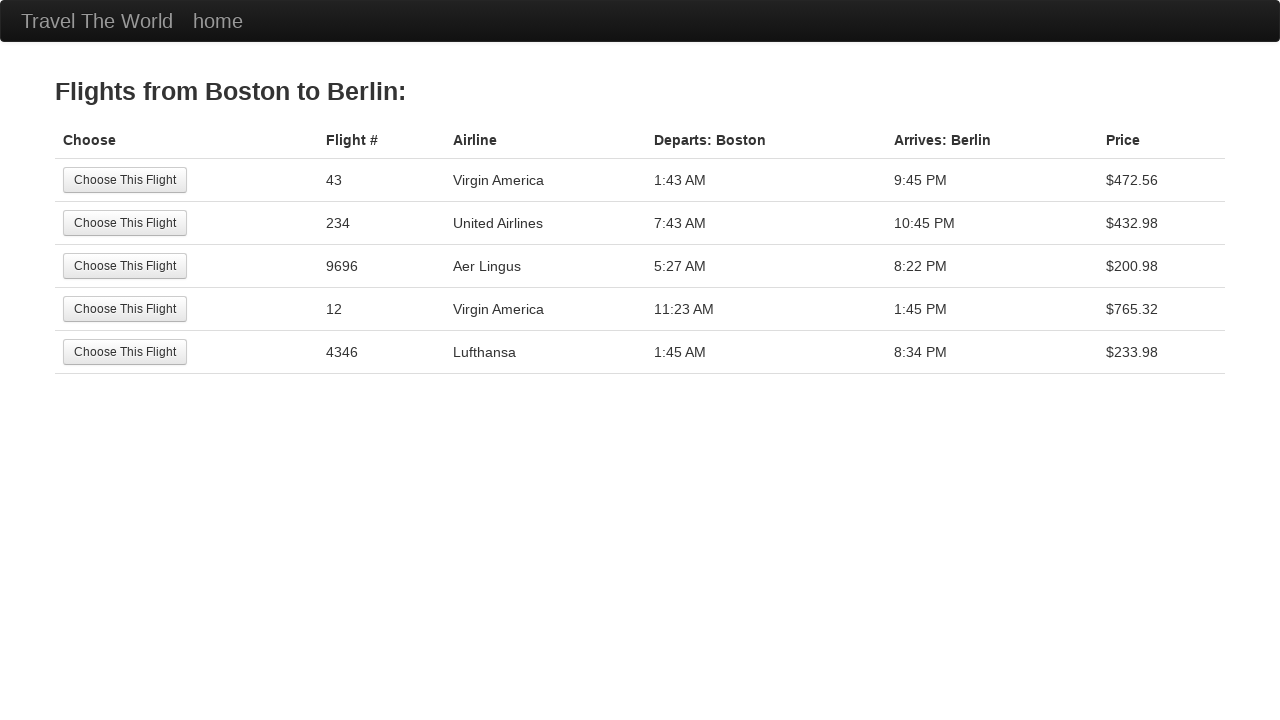

Selected third flight (Aer Lingus) at (125, 266) on xpath=/html/body//table[@class='table']/tbody/tr[3]/td[1]/input[@value='Choose T
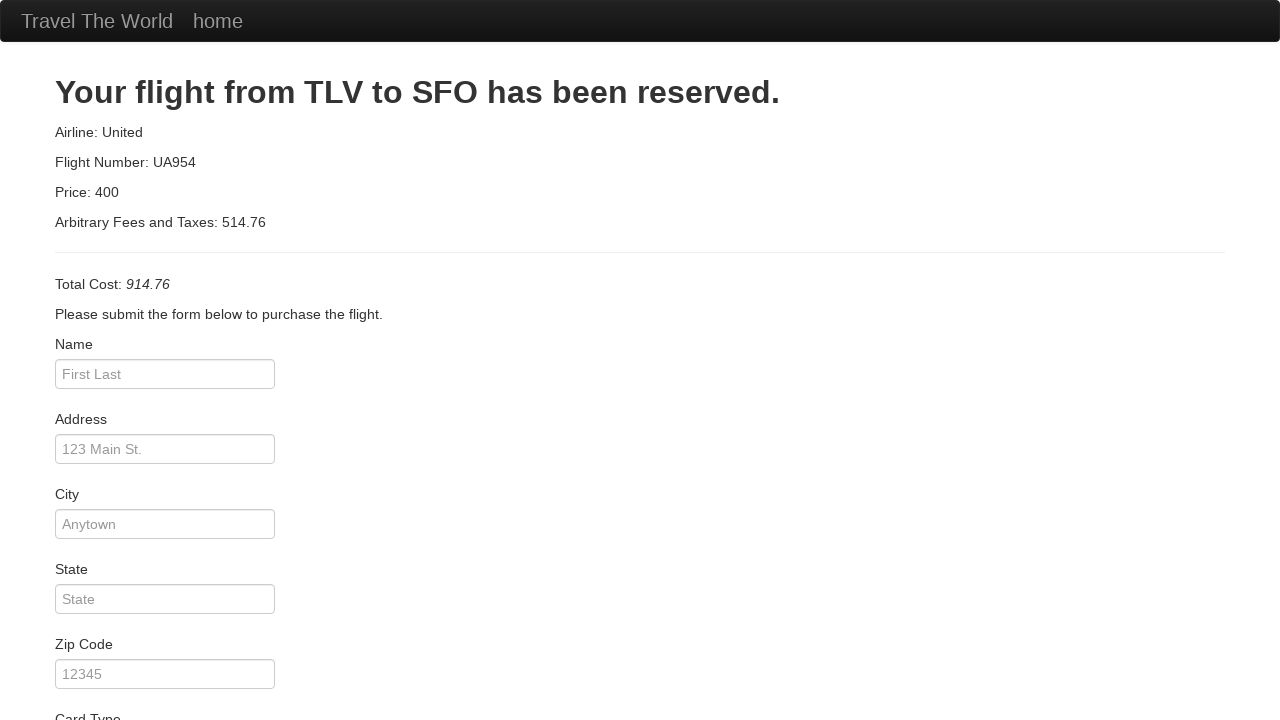

Purchase page loaded with passenger name field visible
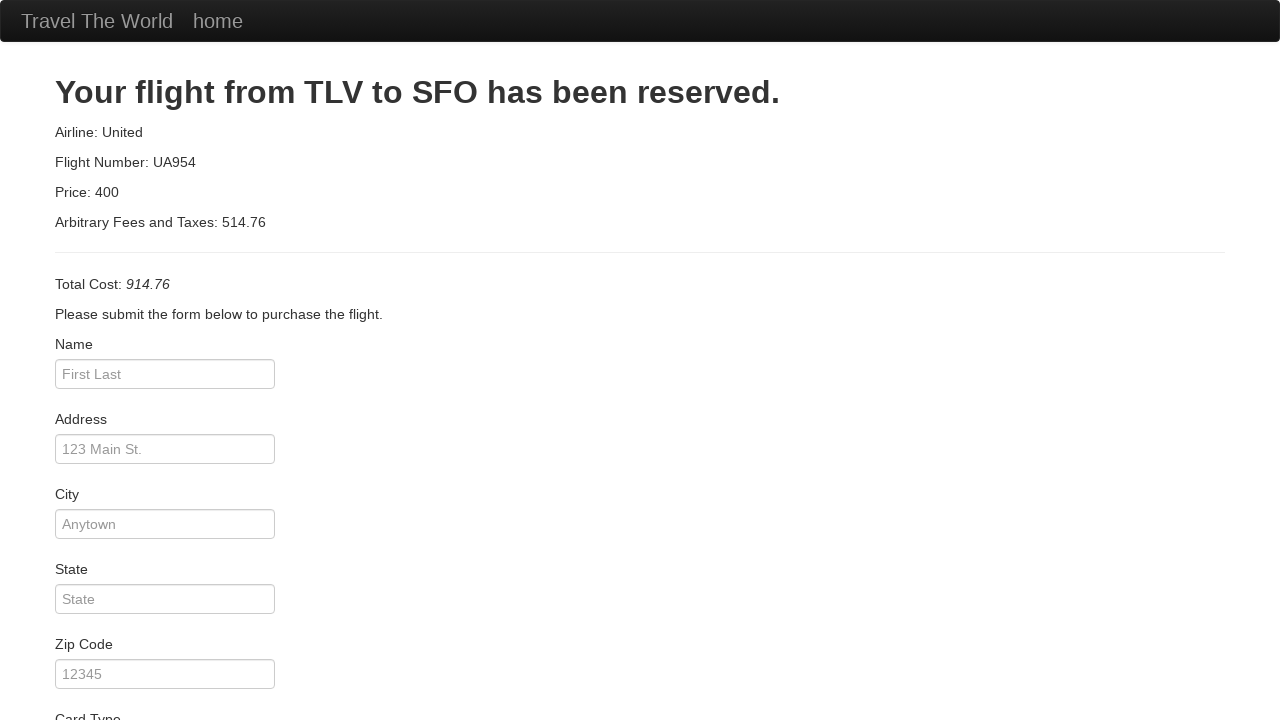

Filled passenger name field with 'Robert Thompson' on #inputName
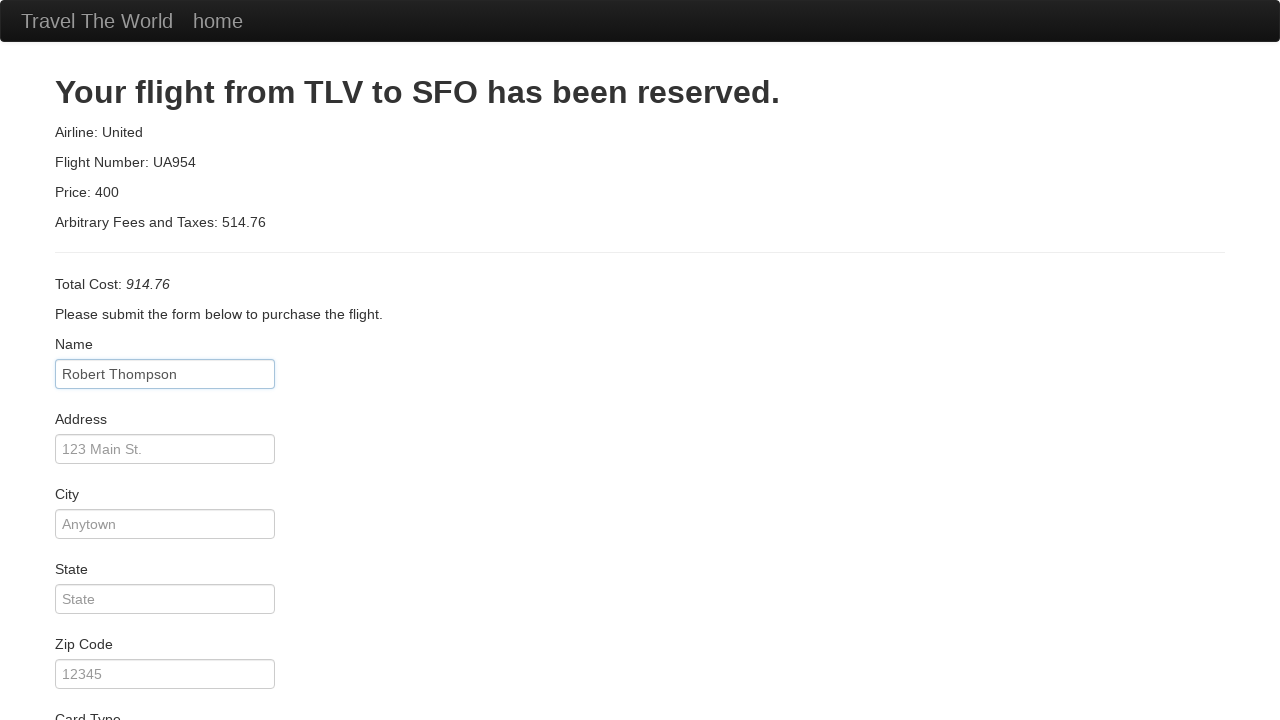

Filled address field with '742 Evergreen Terrace' on #address
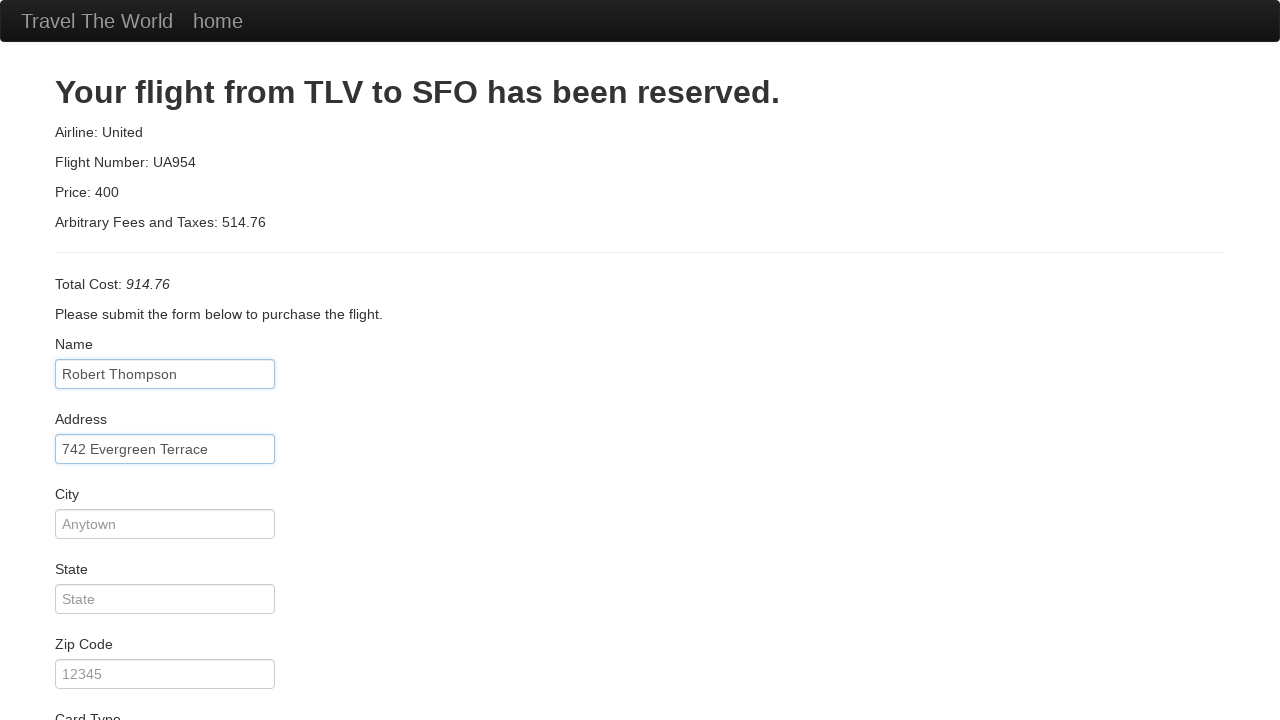

Filled city field with 'Springfield' on #city
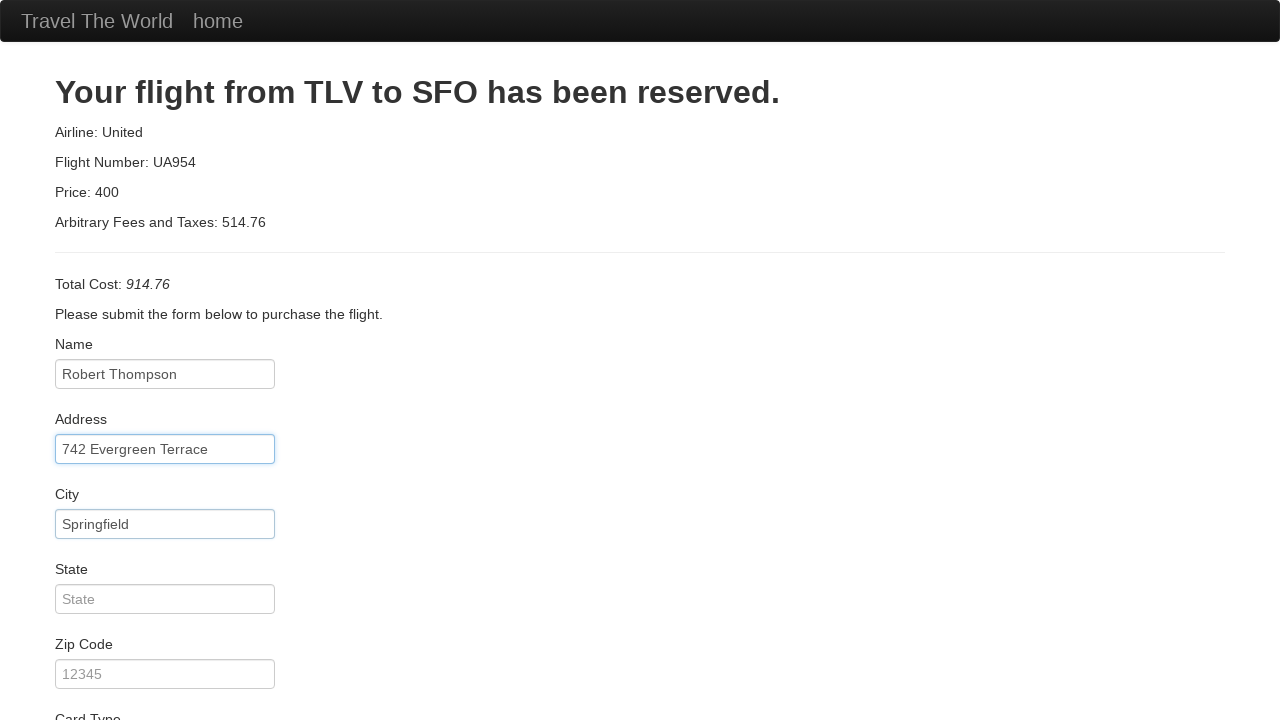

Filled state field with 'Illinois' on #state
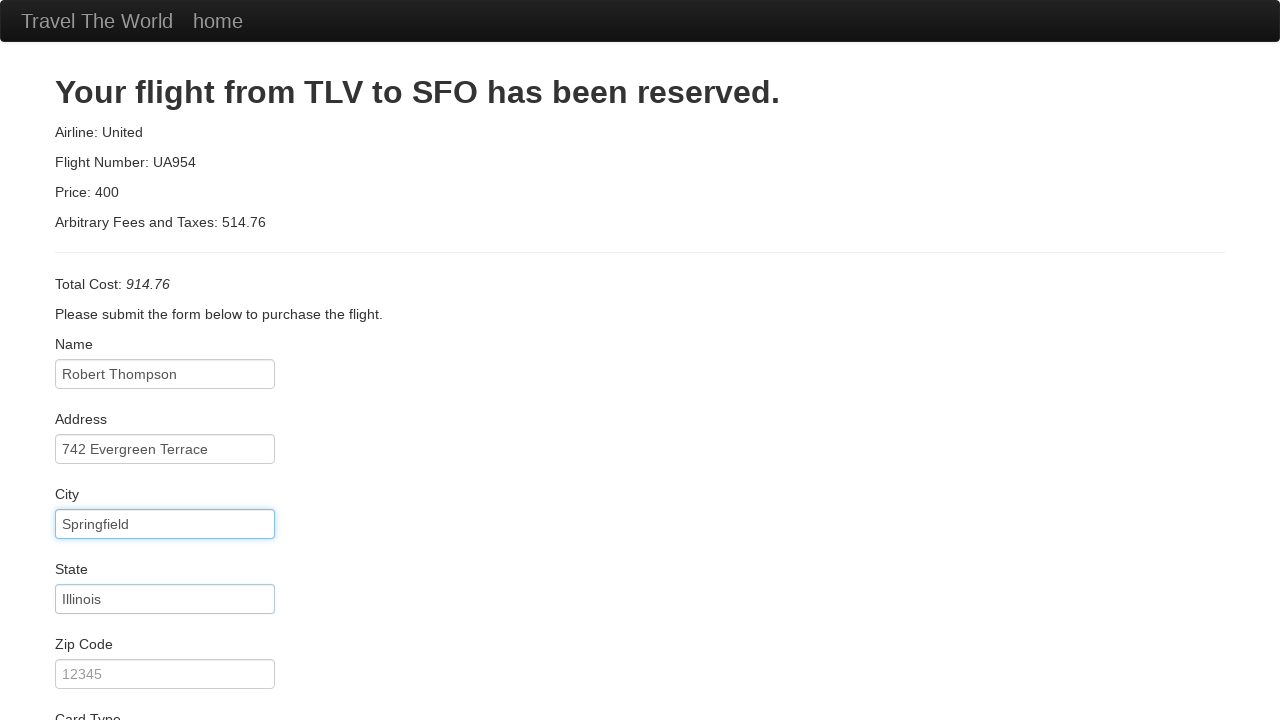

Filled zip code field with '62704' on #zipCode
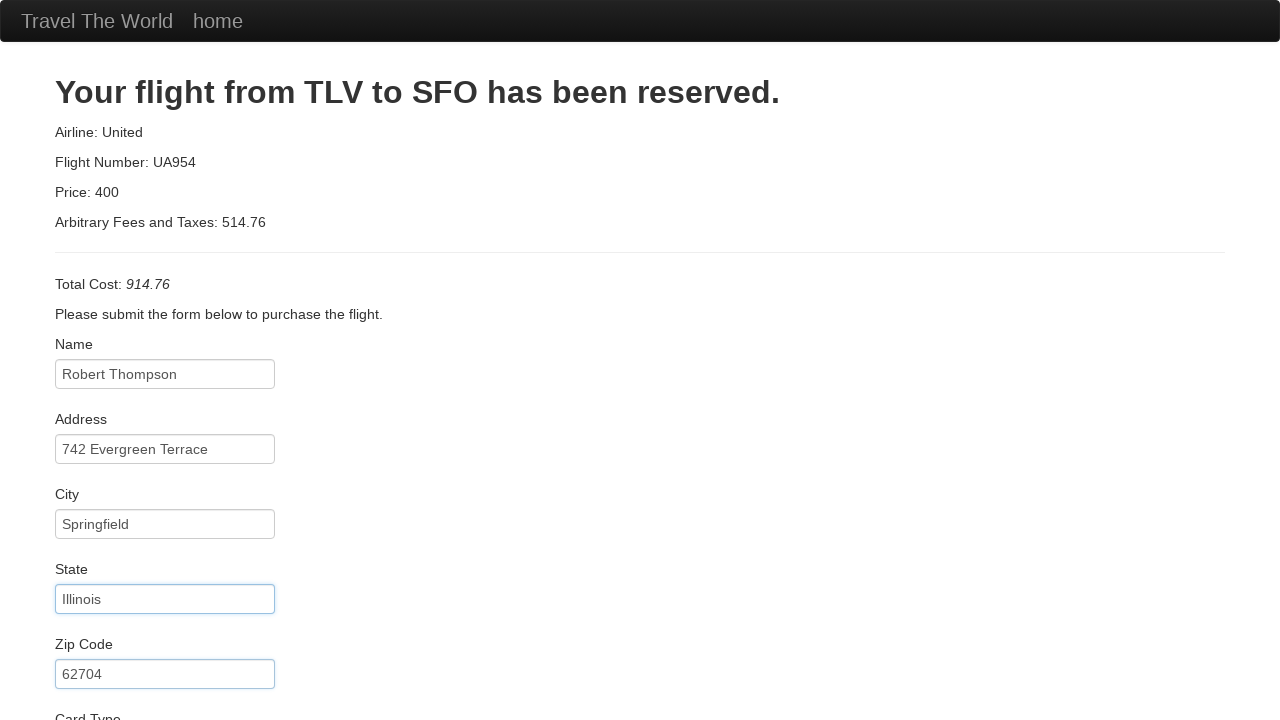

Selected Visa as card type on #cardType
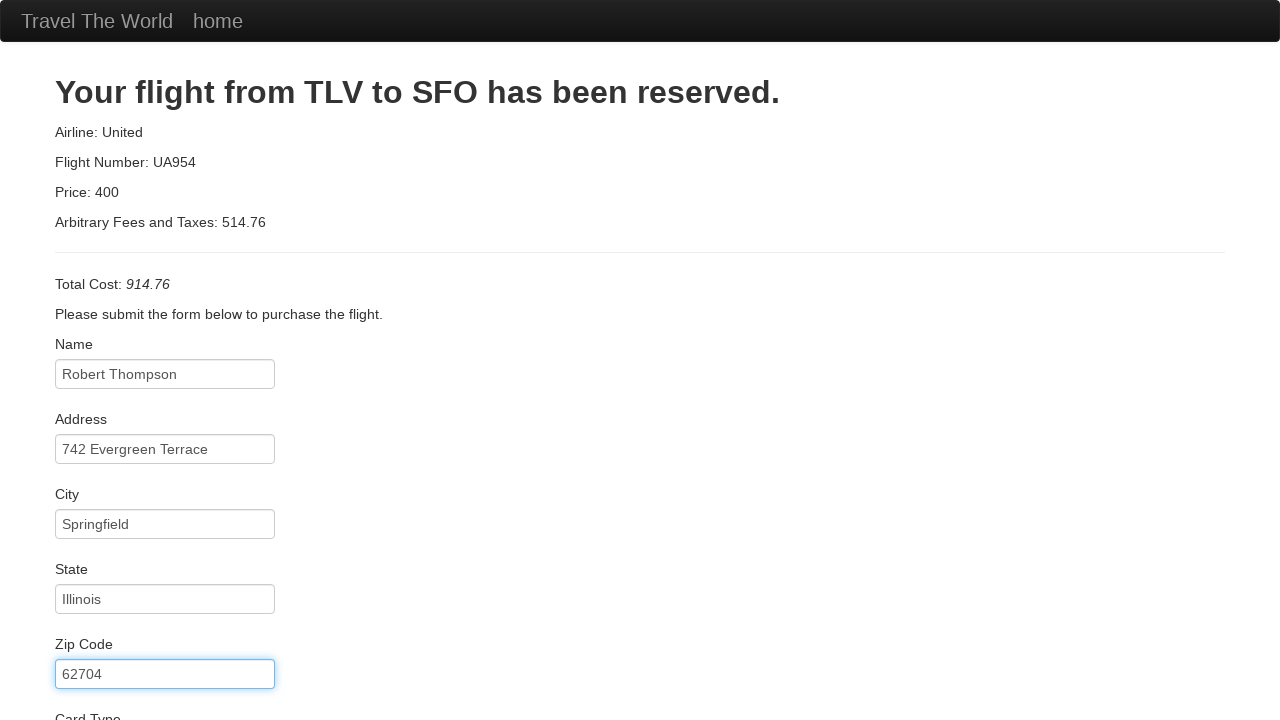

Filled credit card number field on #creditCardNumber
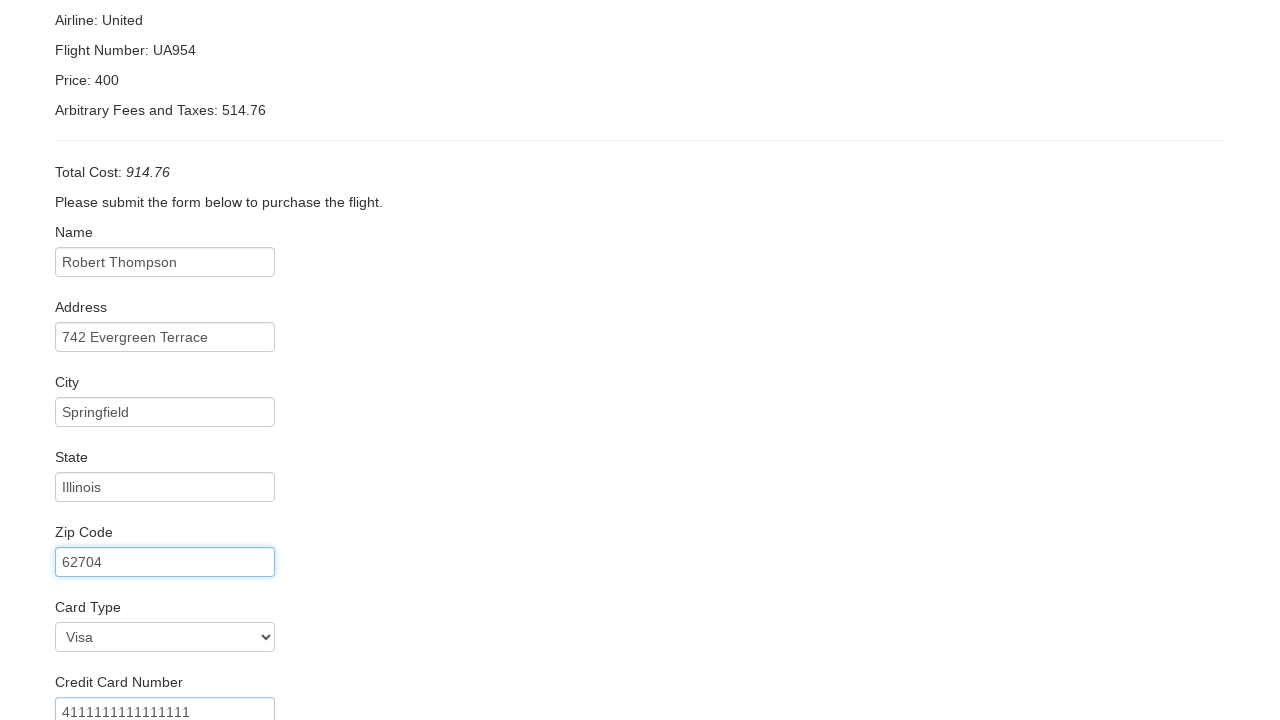

Filled credit card month field with '12' on #creditCardMonth
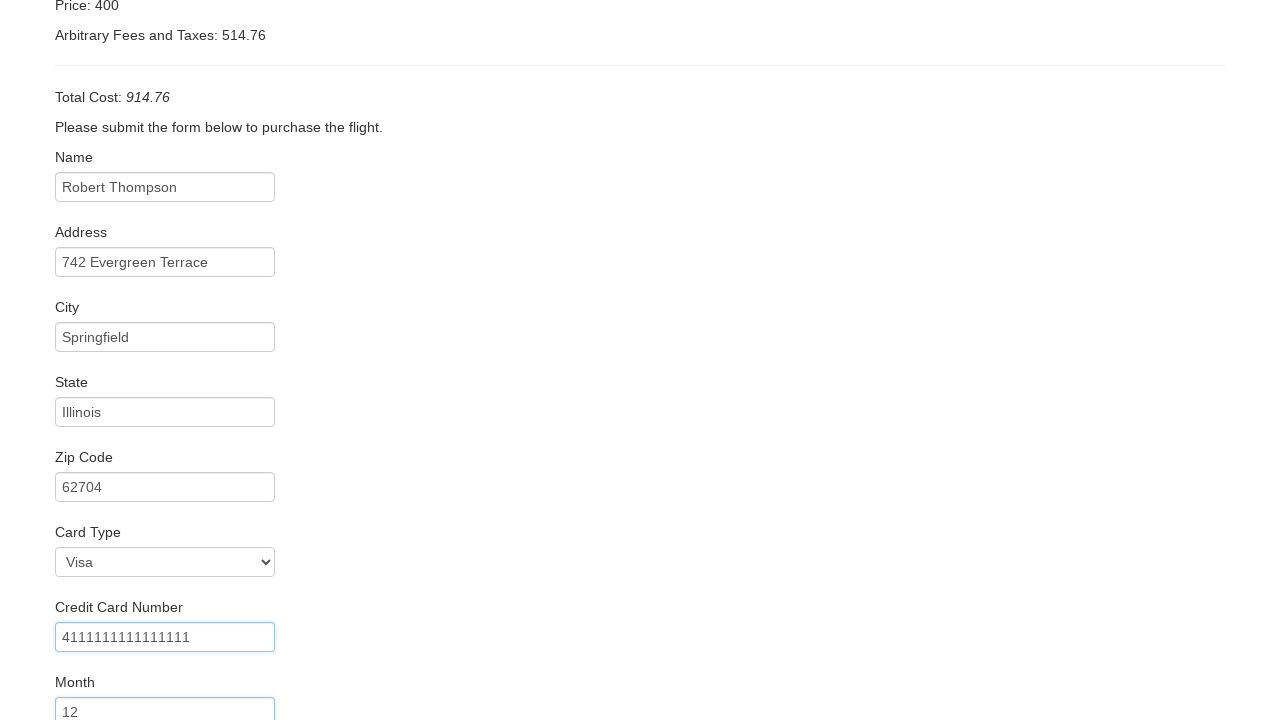

Filled credit card year field with '2025' on #creditCardYear
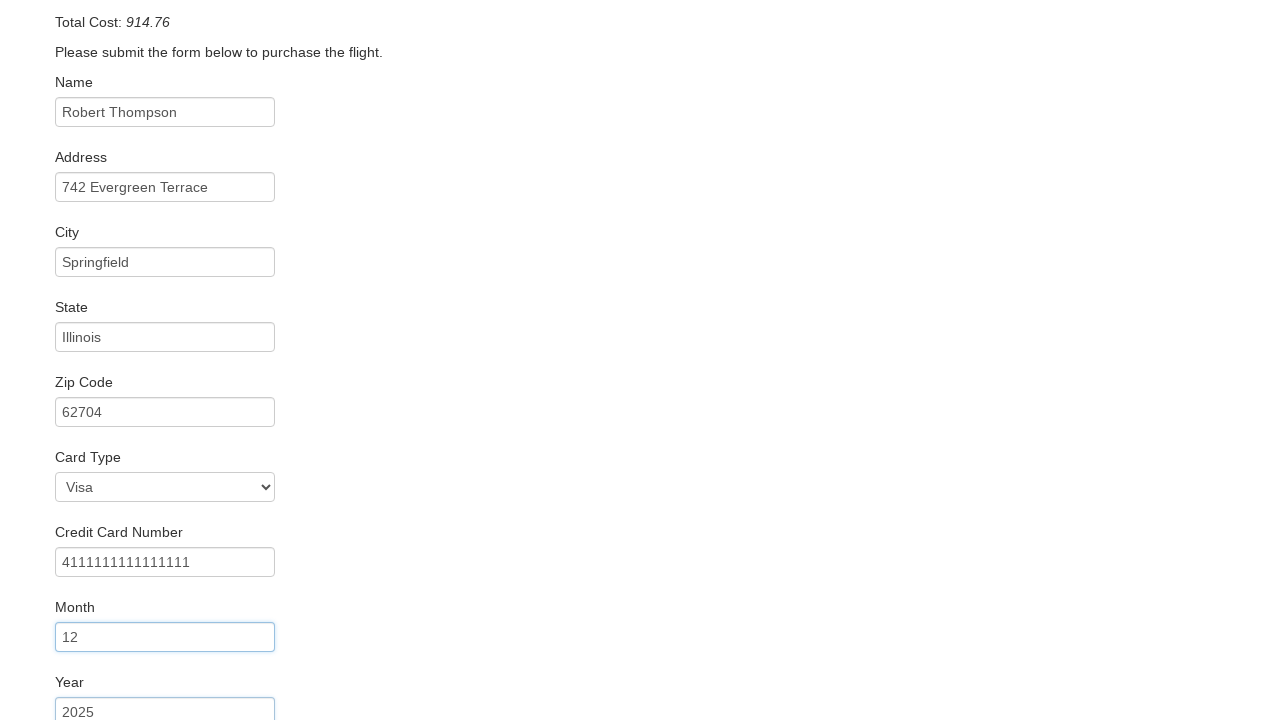

Filled name on card field with 'Robert Thompson' on #nameOnCard
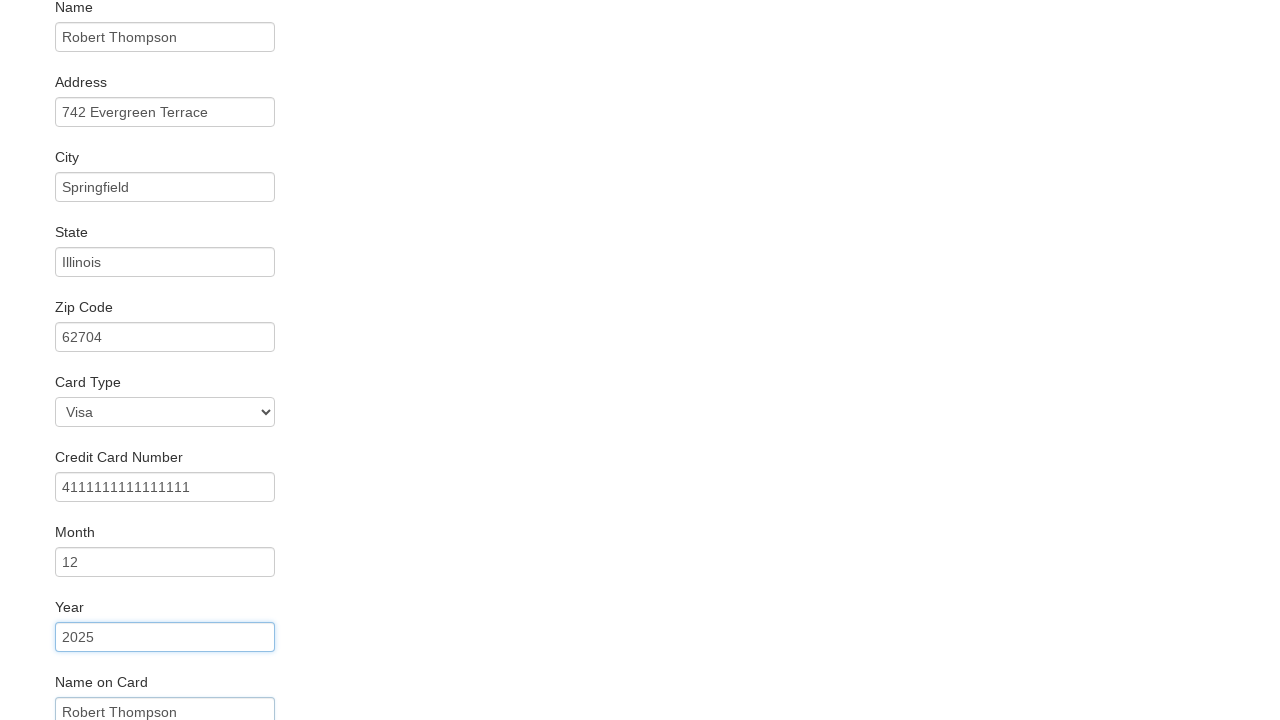

Clicked Remember Me checkbox at (62, 656) on #rememberMe
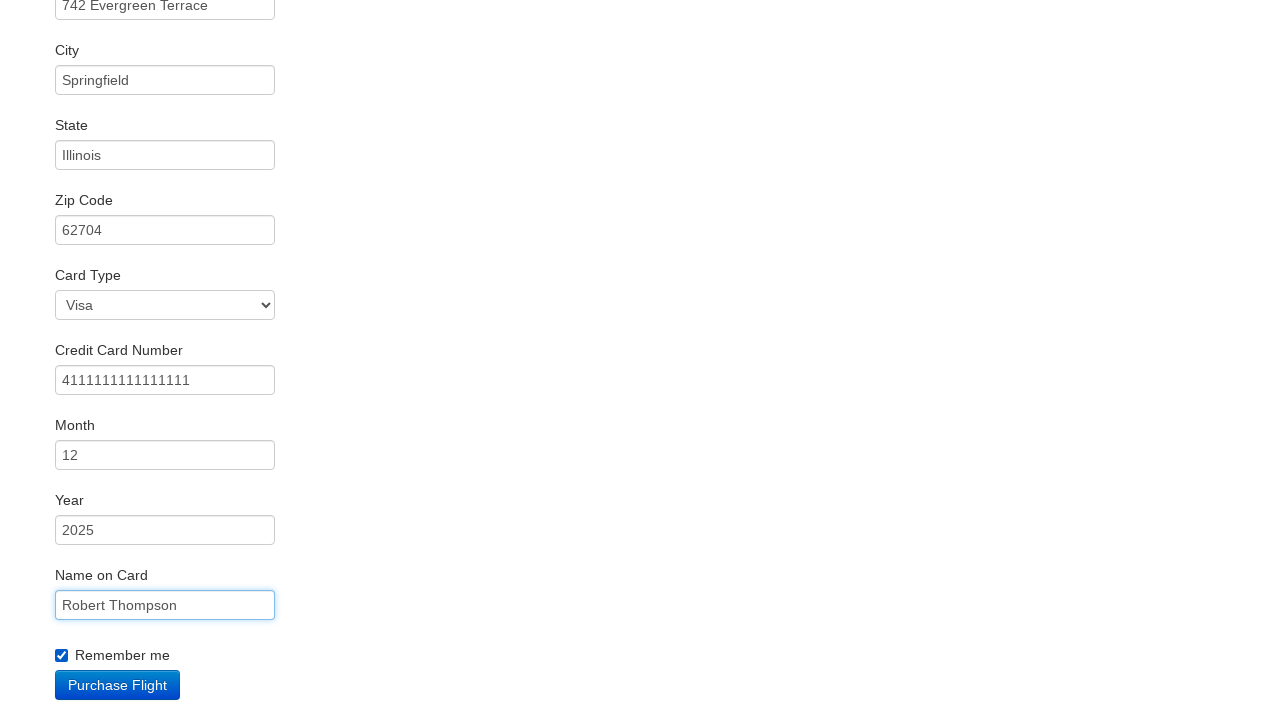

Clicked Purchase Flight button at (118, 685) on .btn-primary
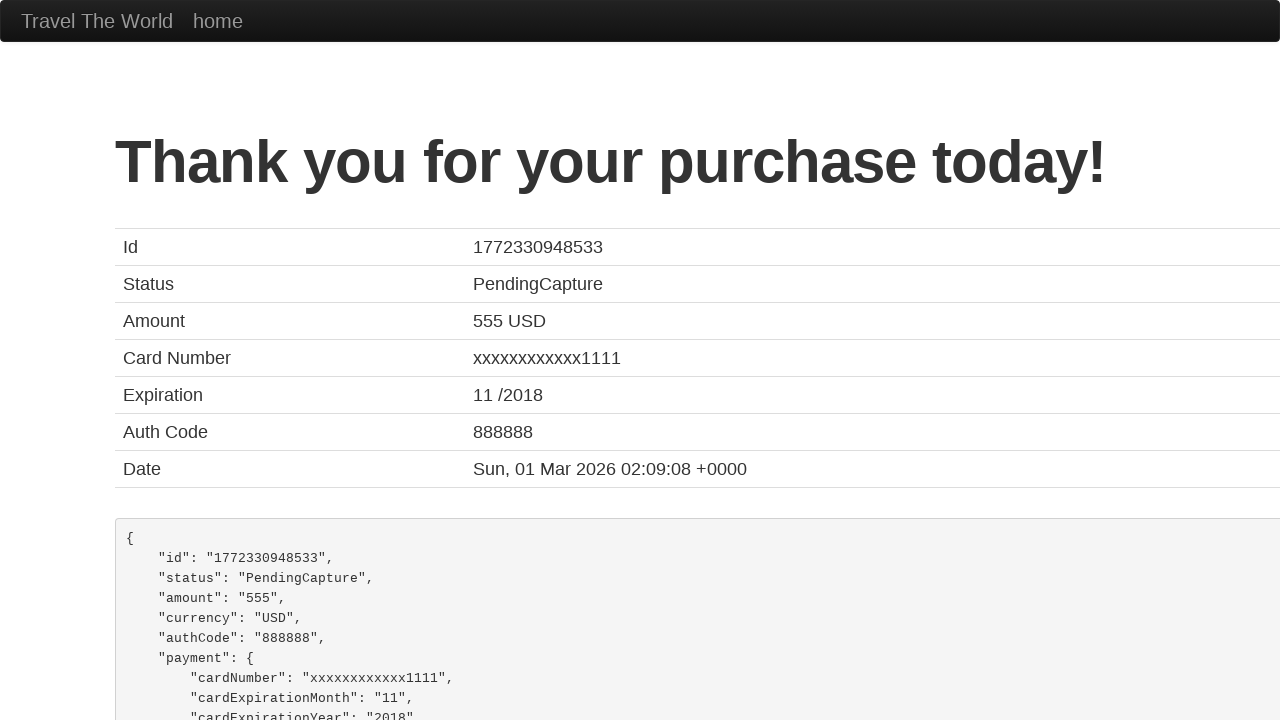

Confirmation page loaded successfully
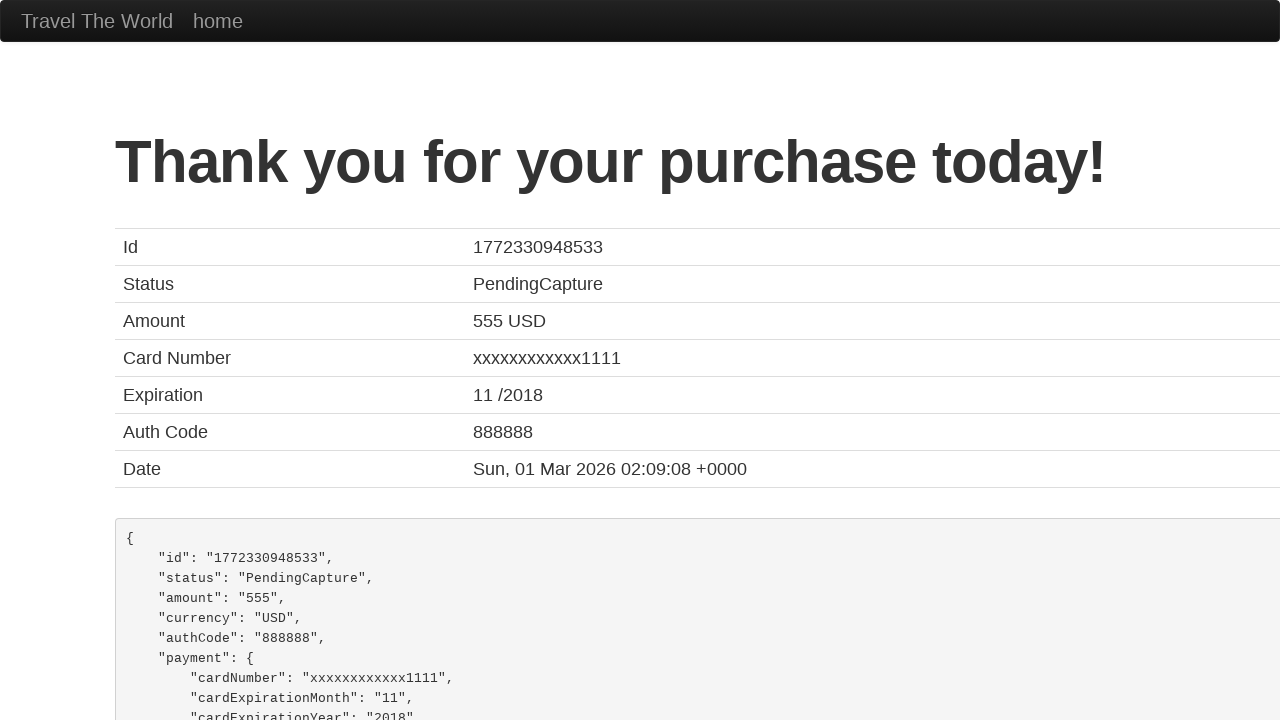

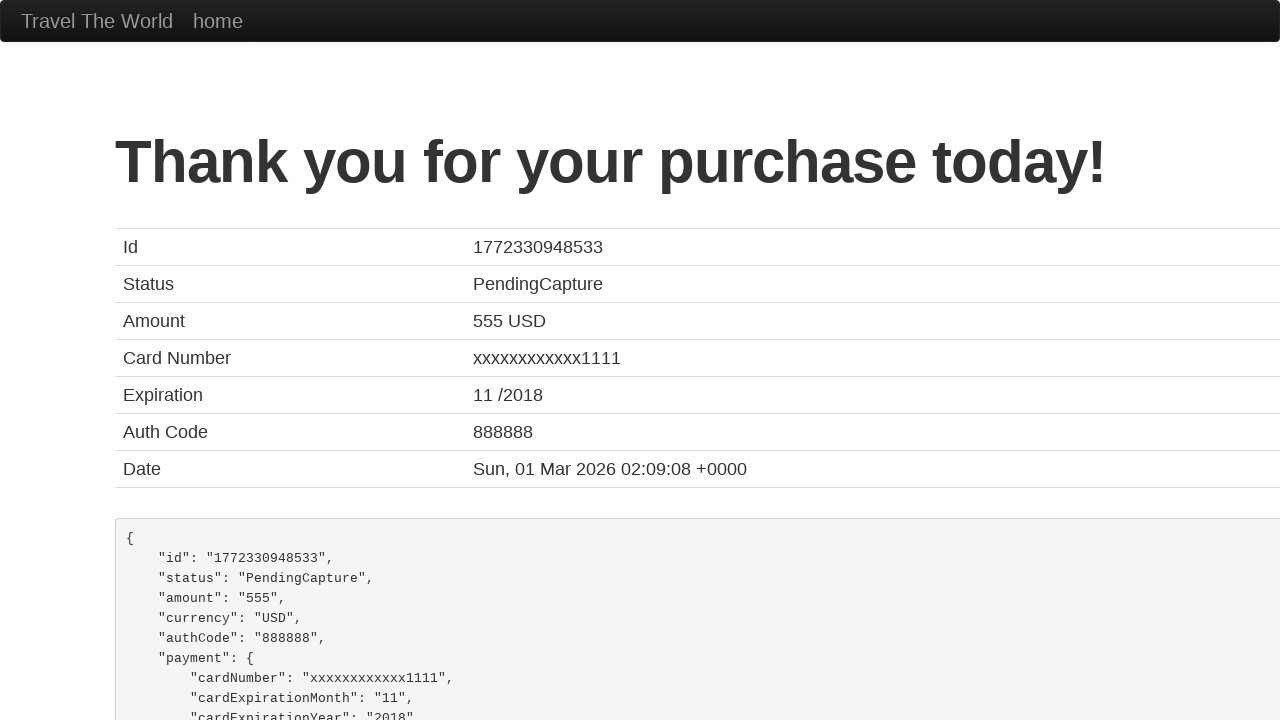